Automates solving a math puzzle by extracting a value from an element's attribute, calculating the result using a logarithmic formula, filling in the answer, checking required checkboxes, and submitting the form.

Starting URL: http://suninjuly.github.io/get_attribute.html

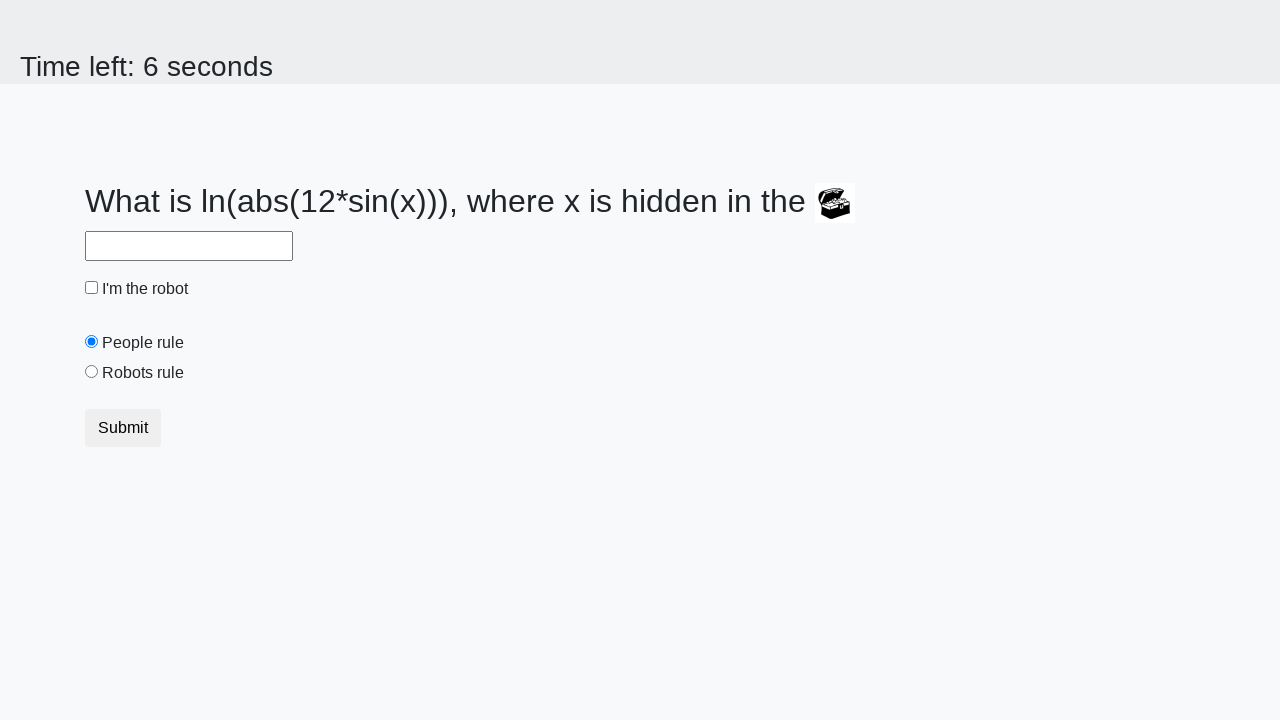

Located treasure element with ID 'treasure'
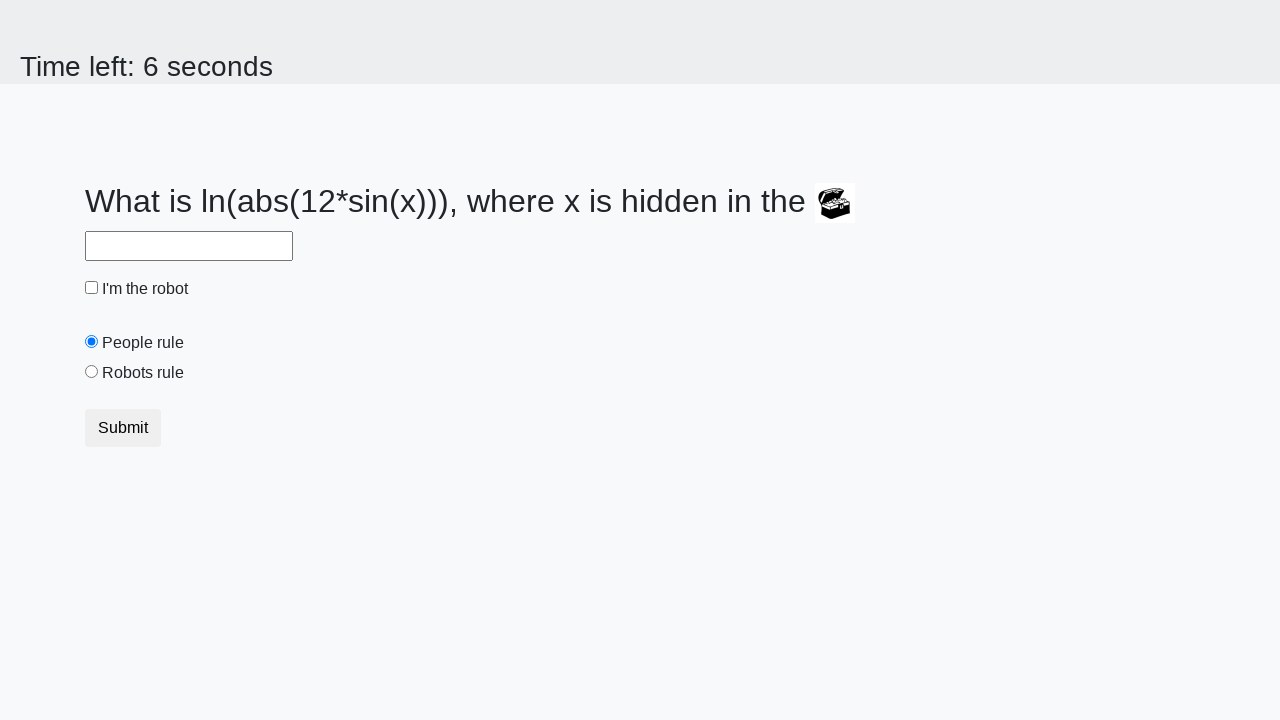

Extracted 'valuex' attribute from treasure element: 8
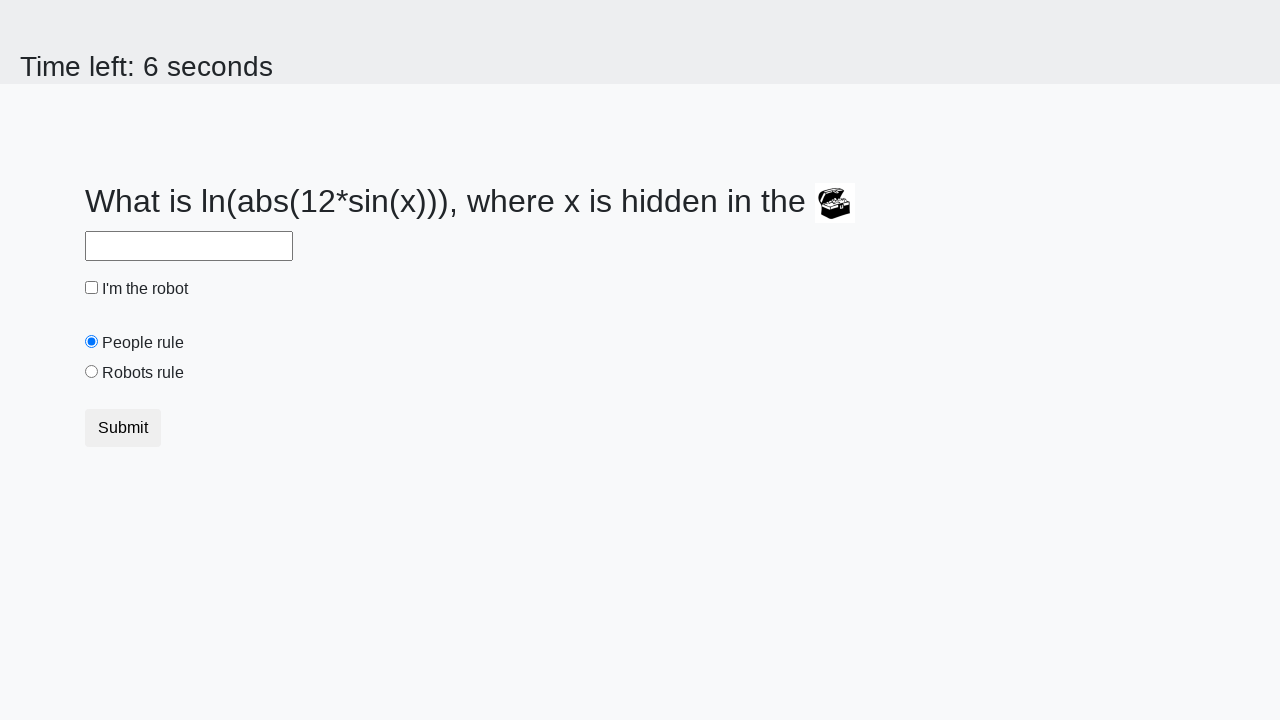

Calculated answer using logarithmic formula: 2.4742078680049153
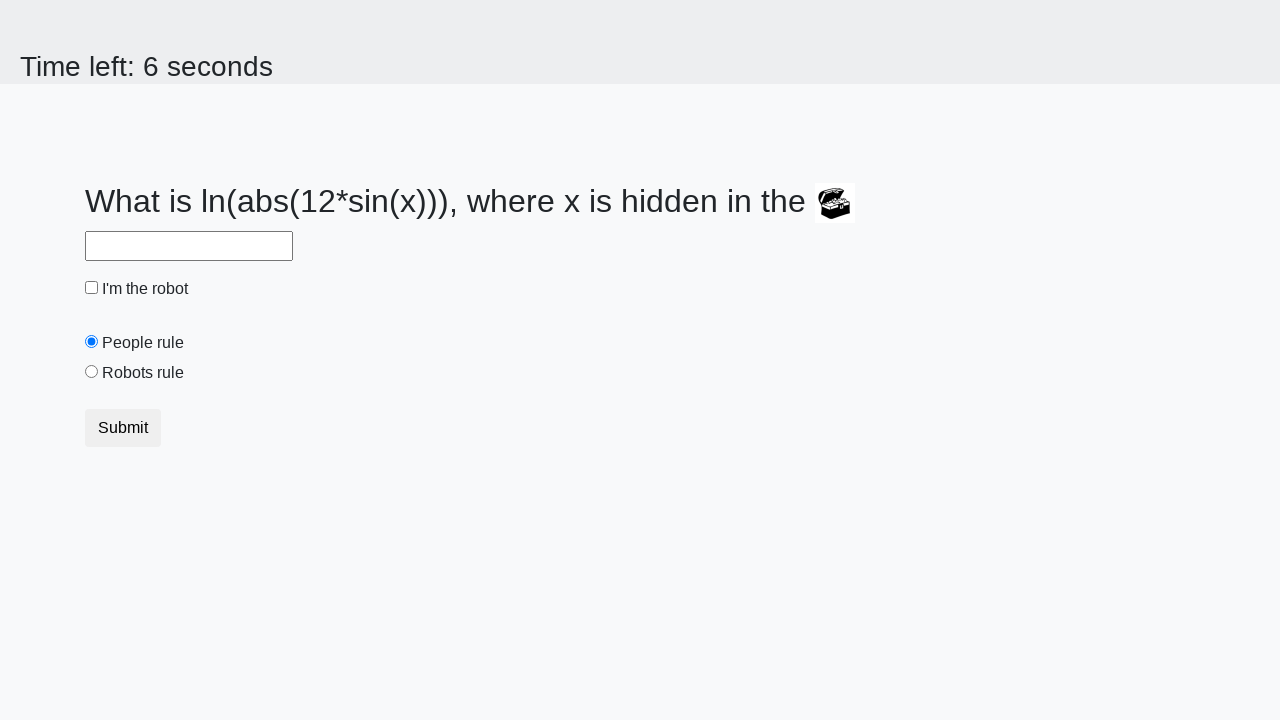

Filled answer field with calculated value: 2.4742078680049153 on #answer
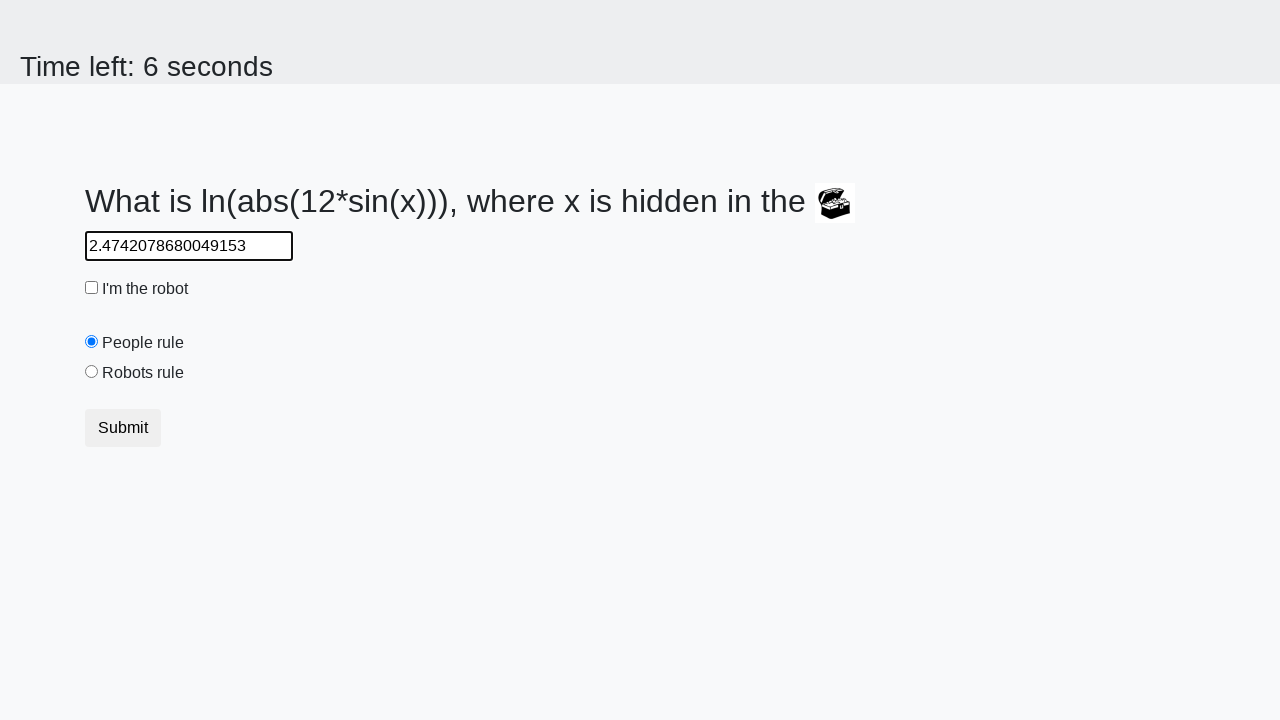

Checked the robot checkbox at (92, 288) on #robotCheckbox
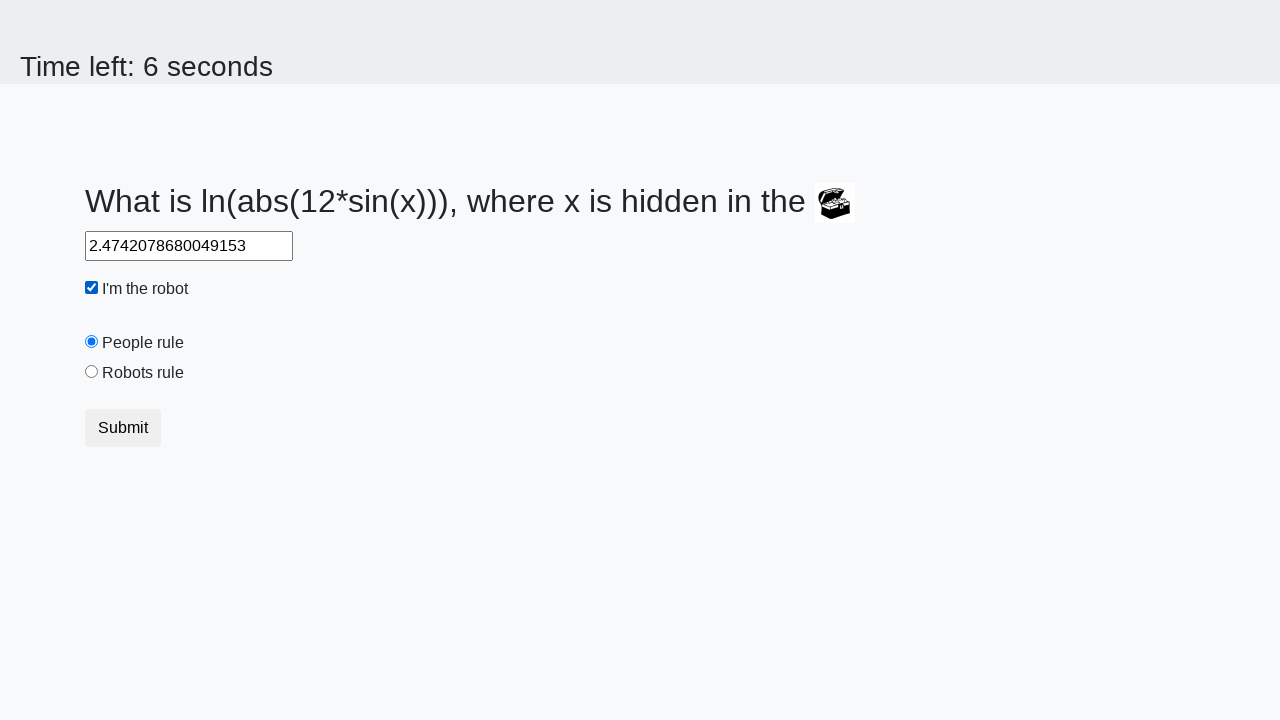

Checked the robots rule checkbox at (92, 372) on #robotsRule
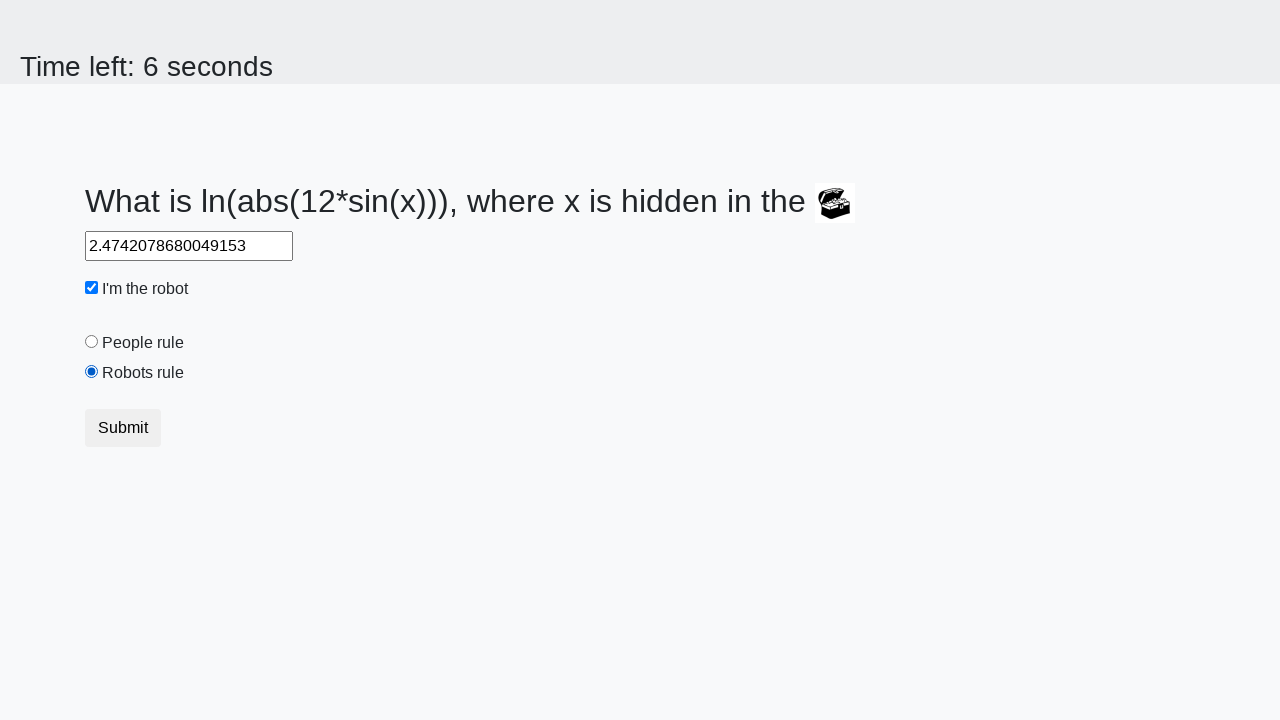

Submitted the form by clicking submit button at (123, 428) on button[type='submit']
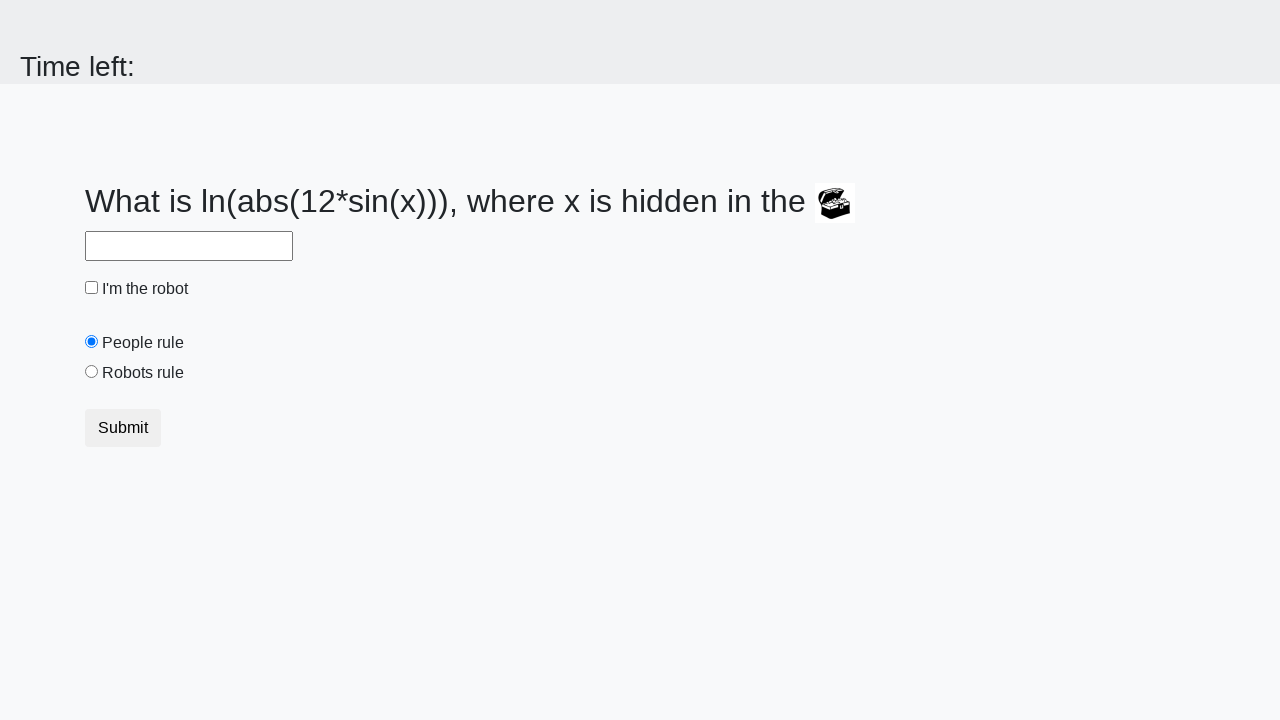

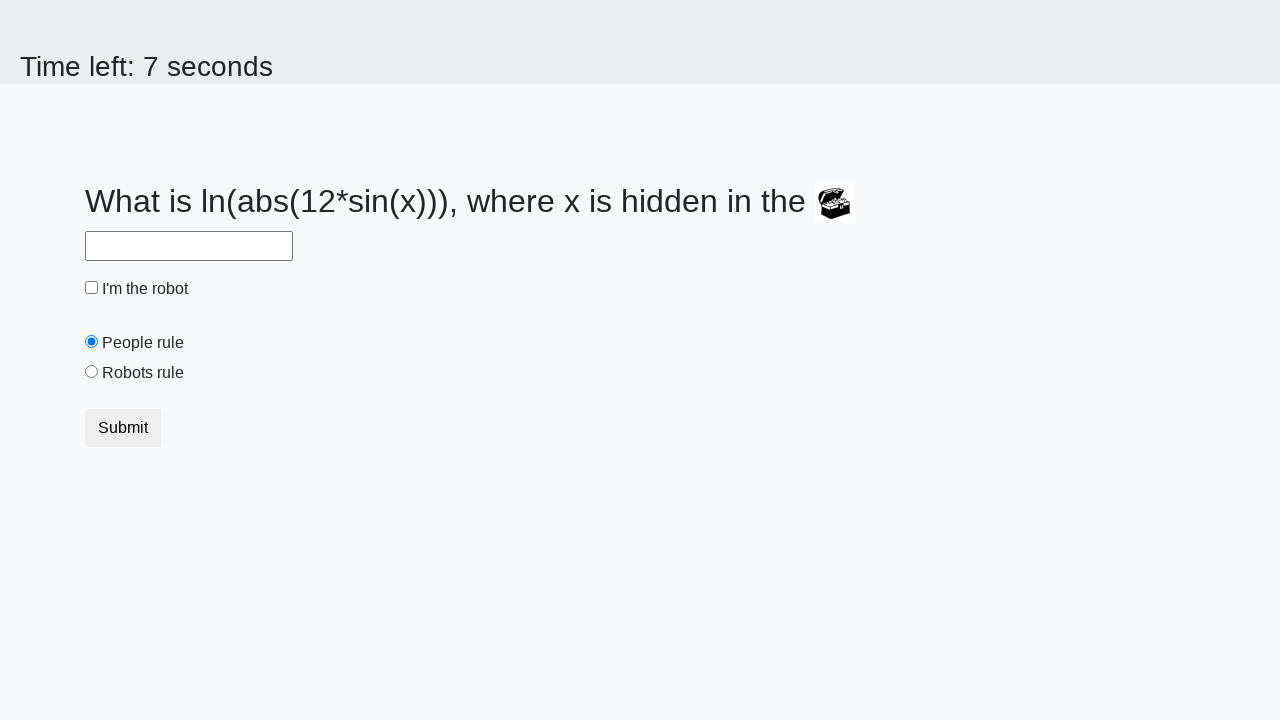